Navigates to an e-commerce client page to verify it loads correctly

Starting URL: https://rahulshettyacademy.com/client

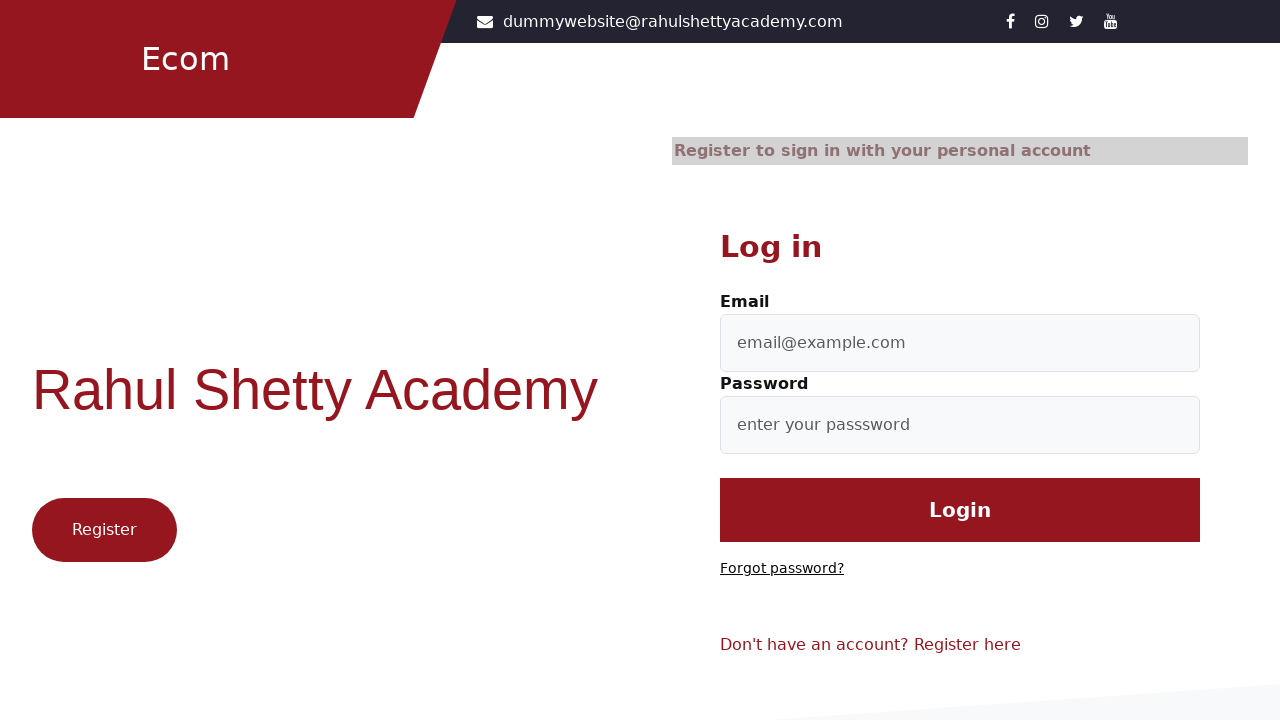

Navigated to e-commerce client page
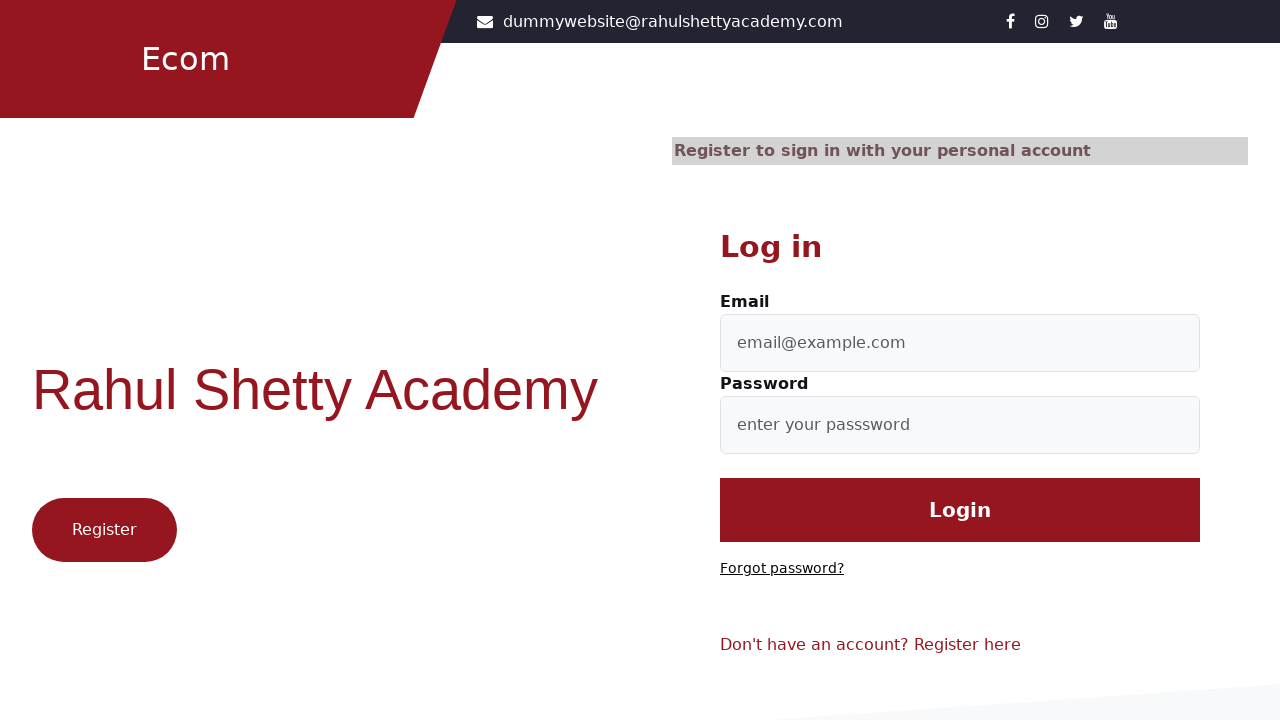

E-commerce client page loaded successfully
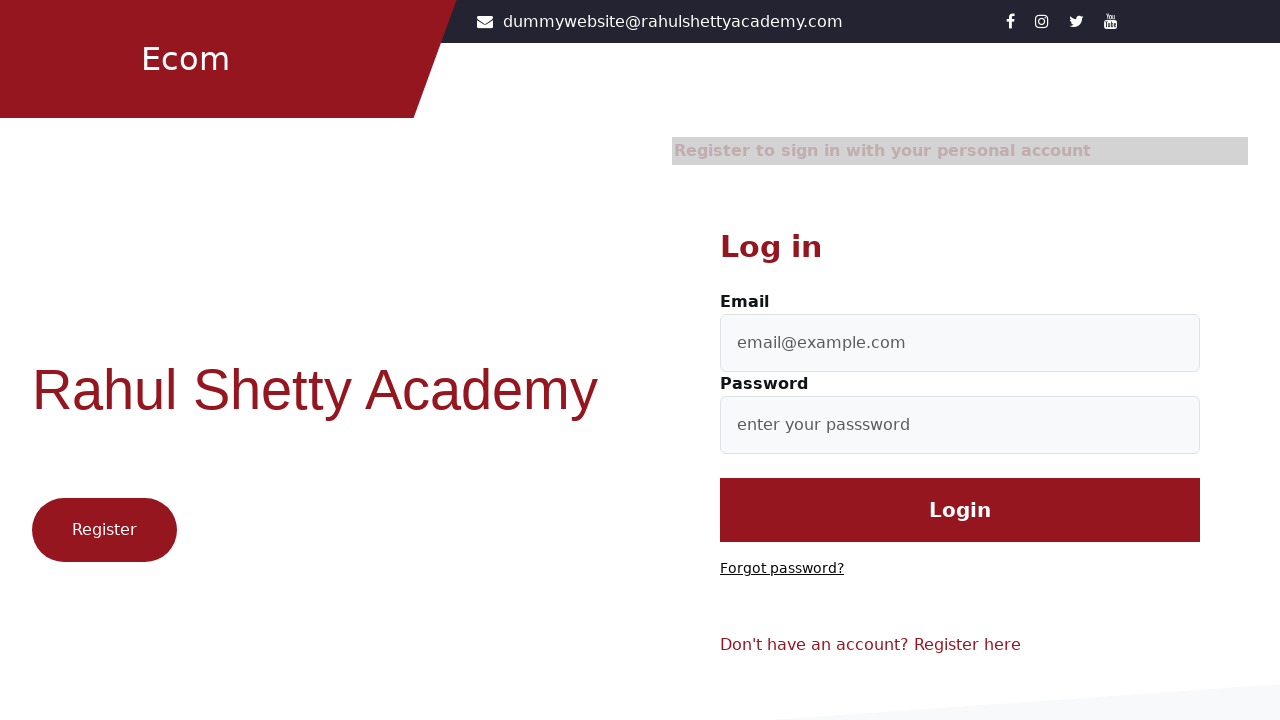

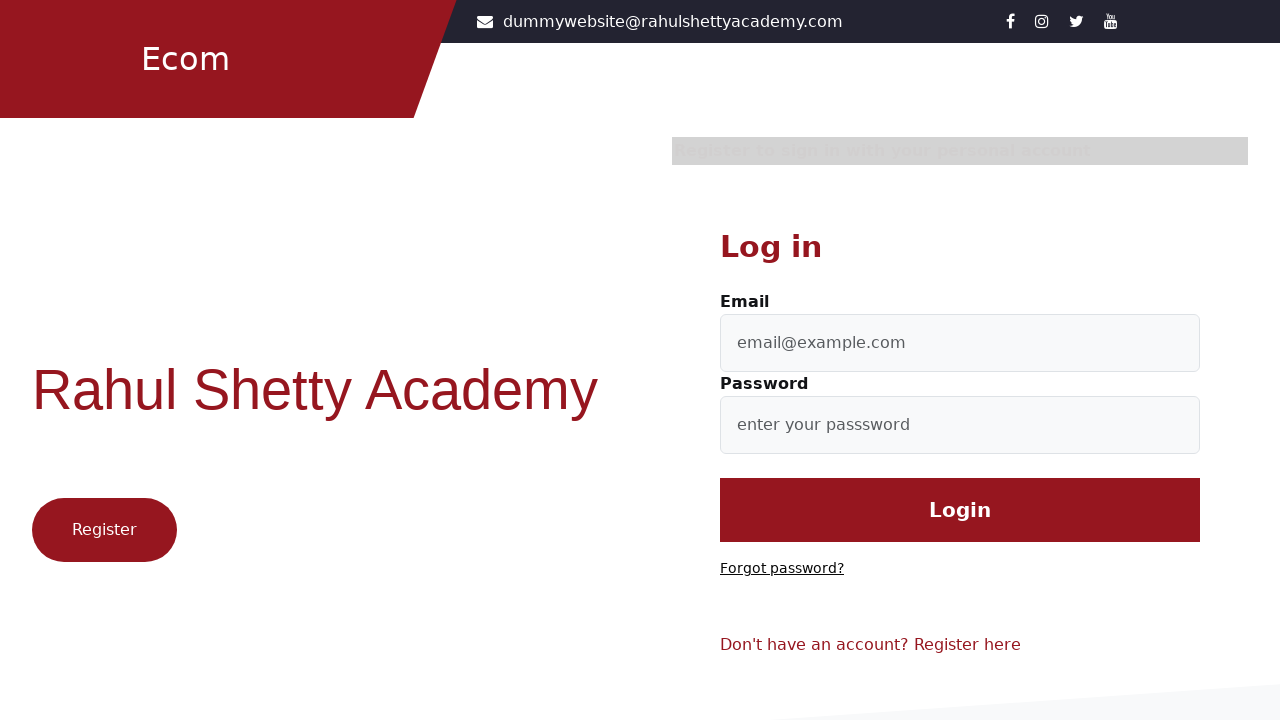